Tests alert handling functionality by clicking a button that triggers an alert, reading the alert text, and accepting it

Starting URL: http://omayo.blogspot.com/

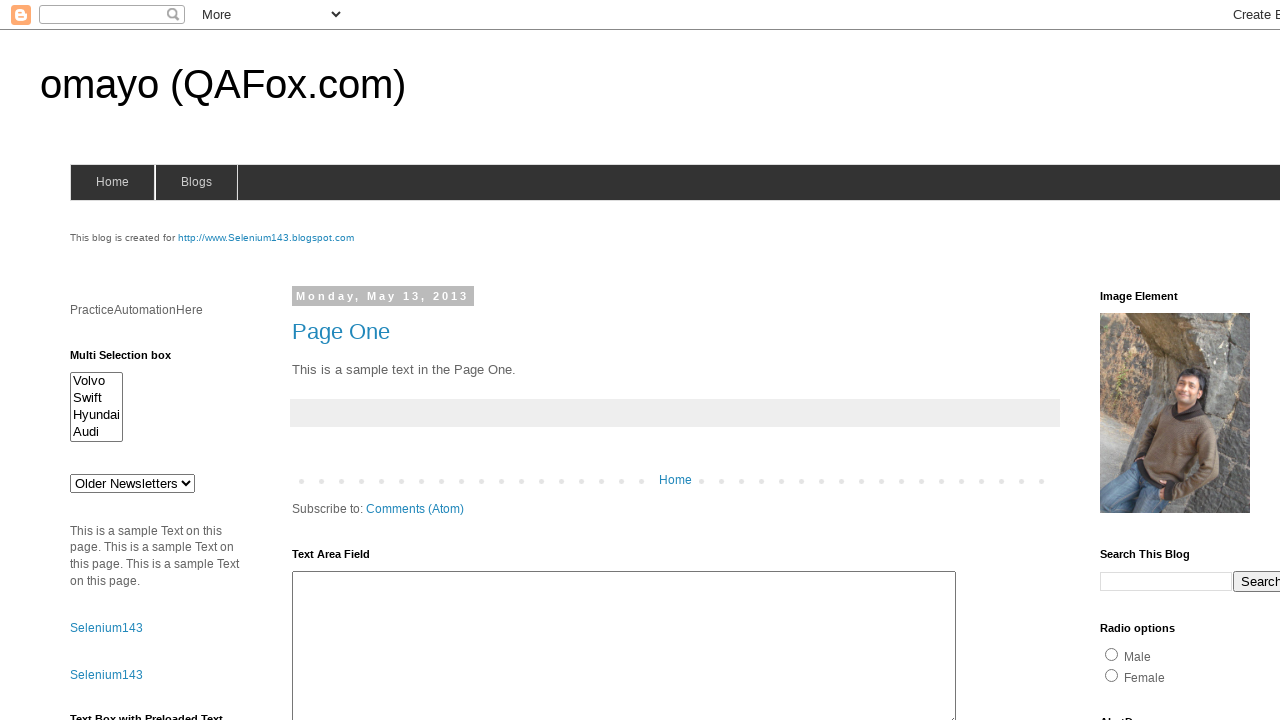

Clicked alert button to trigger alert dialog at (1154, 361) on #alert1
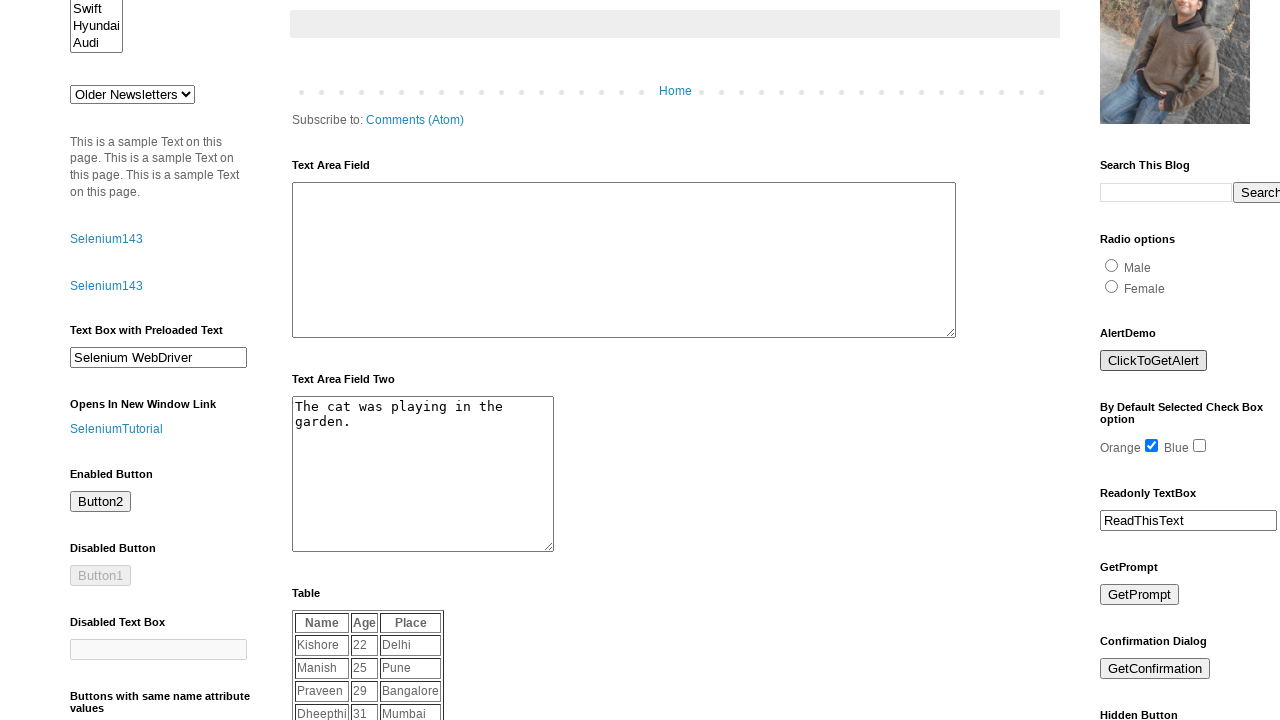

Set up dialog handler to accept alerts
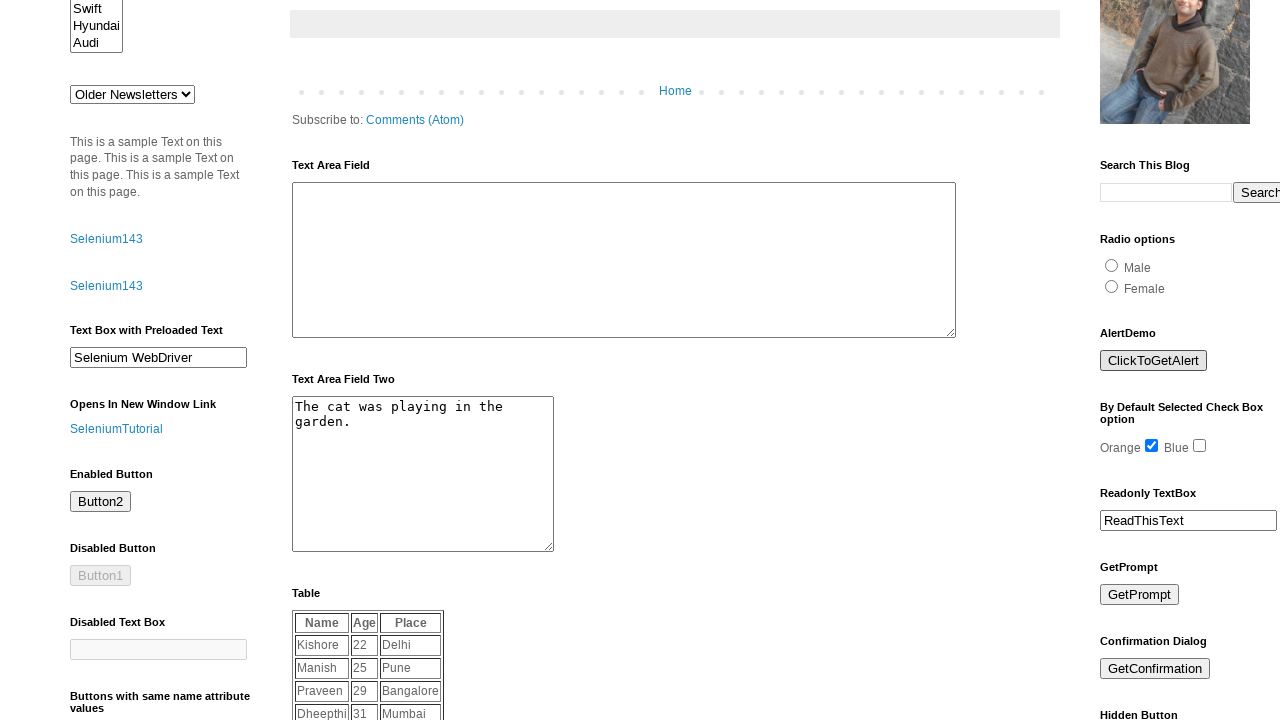

Clicked alert button again to trigger alert and accept it at (1154, 361) on #alert1
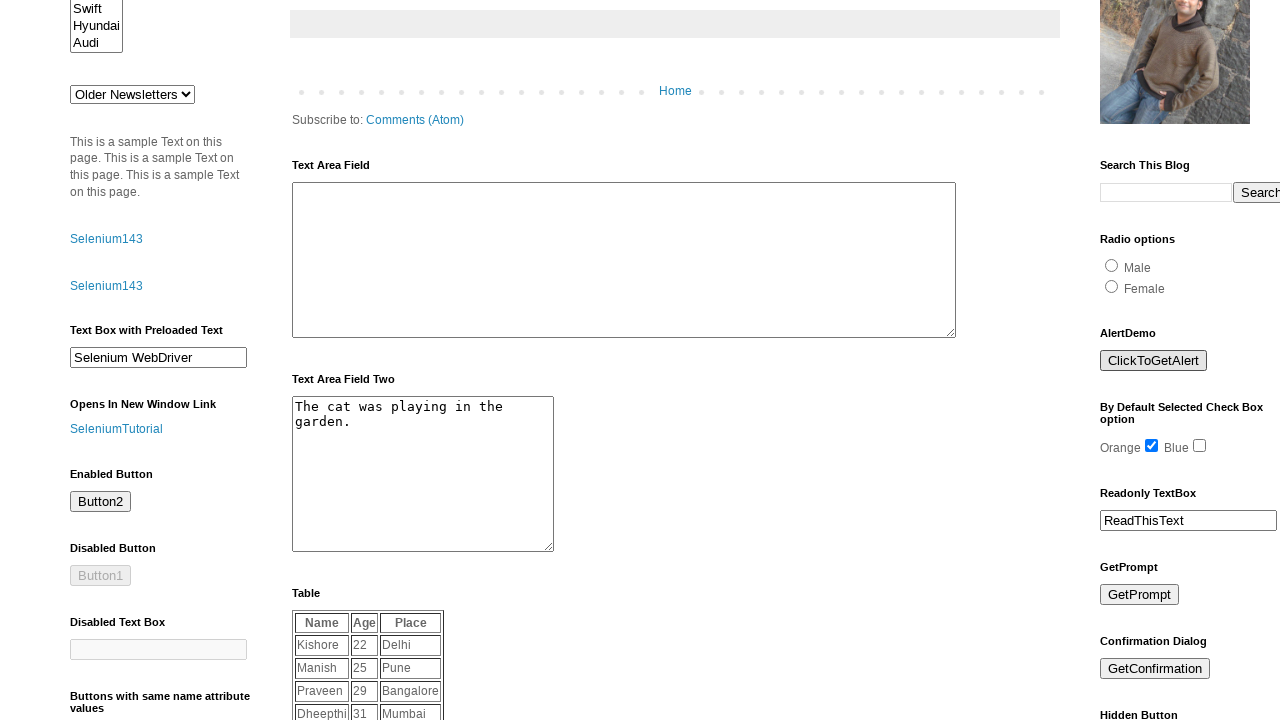

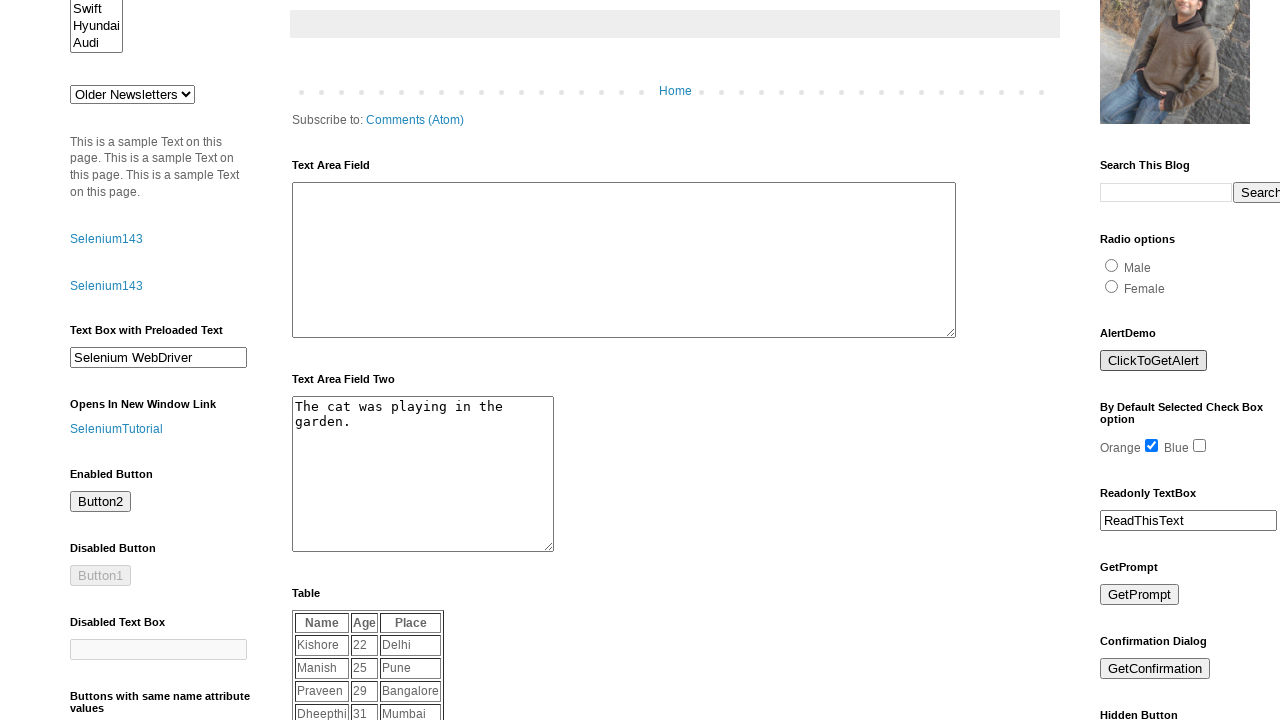